Tests basic form interaction by filling a name field, clicking a navigation menu item, and scrolling to the bottom of the page on a practice Angular website.

Starting URL: https://rahulshettyacademy.com/angularpractice/

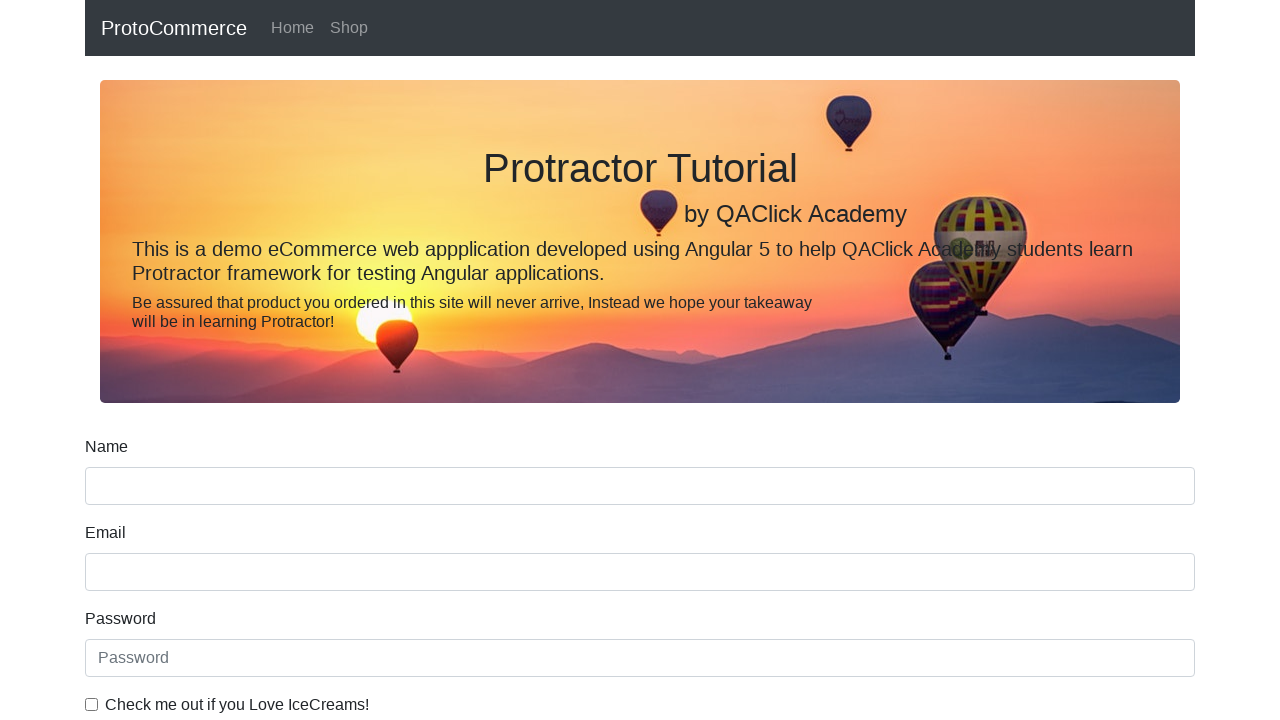

Filled name field with 'hello' on input[name='name']
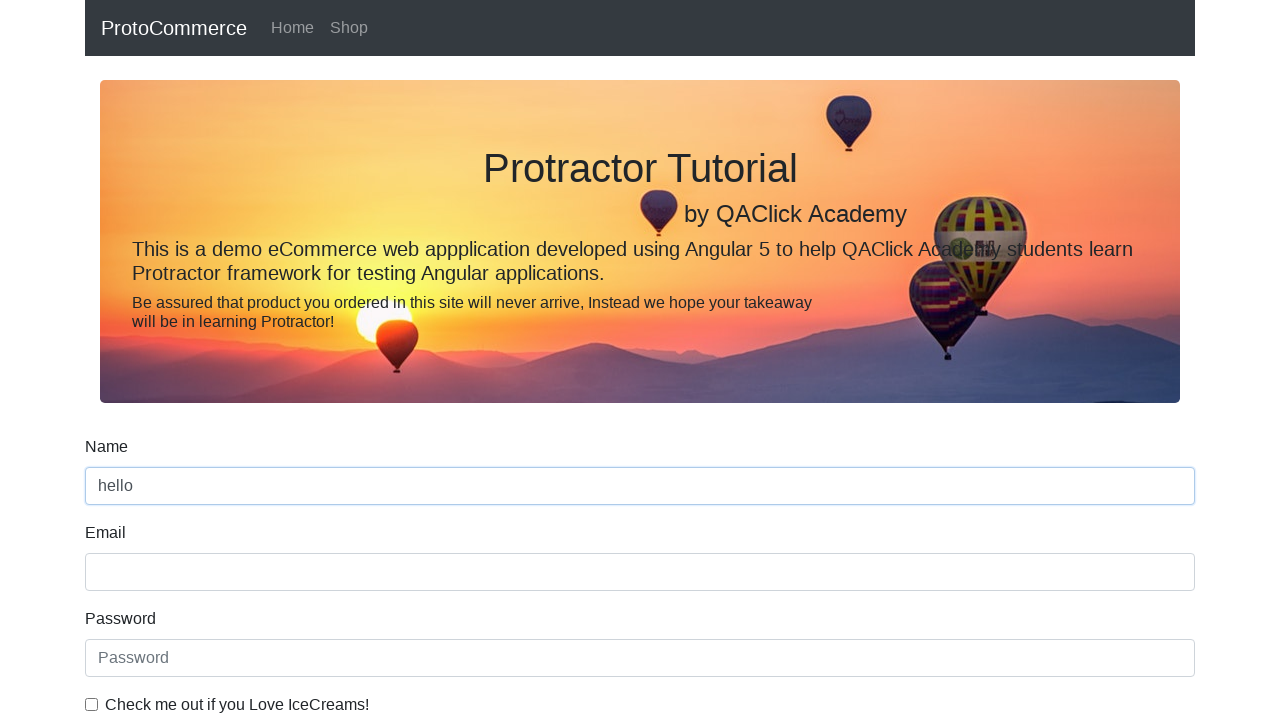

Clicked second navigation menu item at (349, 28) on ul.navbar-nav li:nth-child(2) a
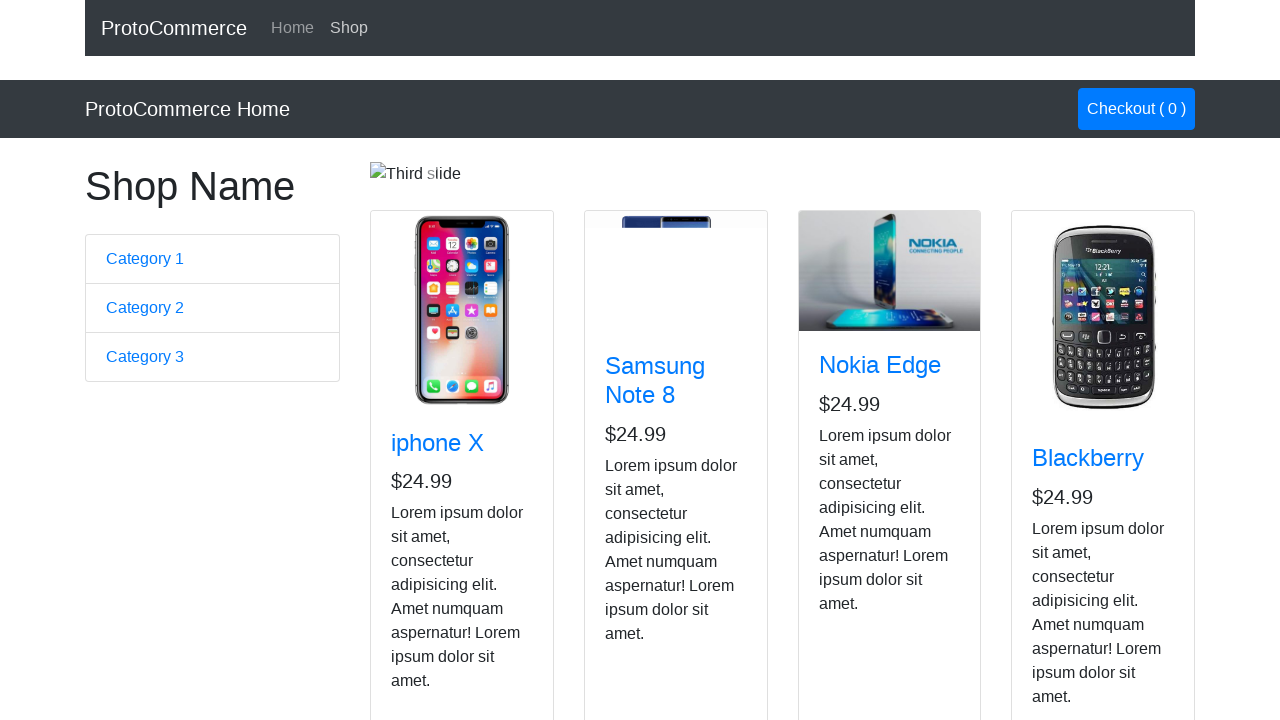

Scrolled to bottom of page
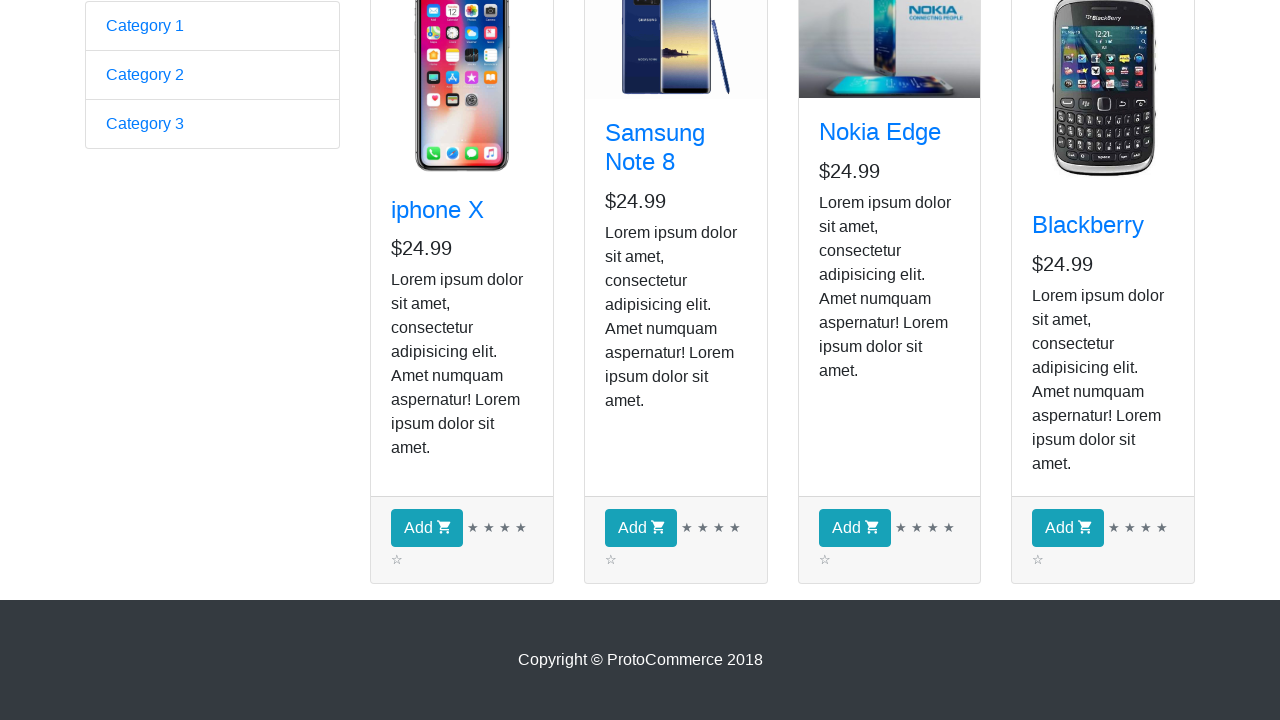

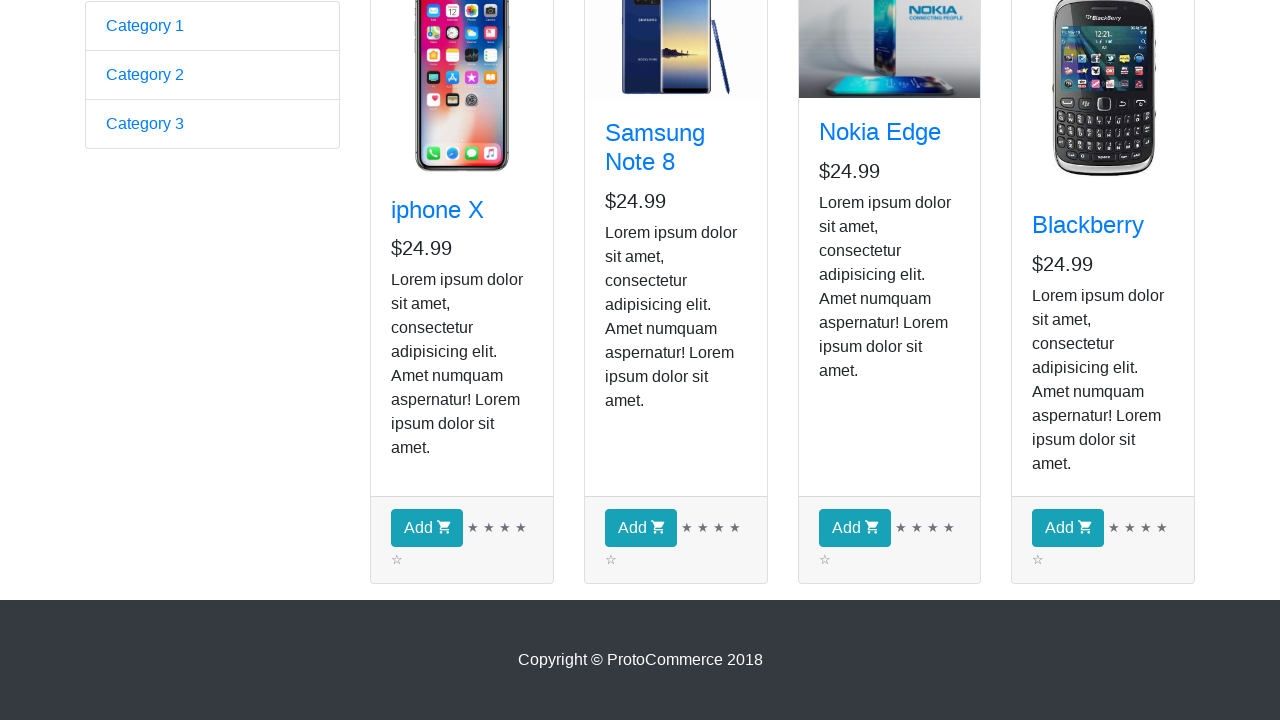